Tests multi-tab functionality by opening a new tab, navigating to wisequarter.com, and switching between tabs.

Starting URL: https://youtube.com

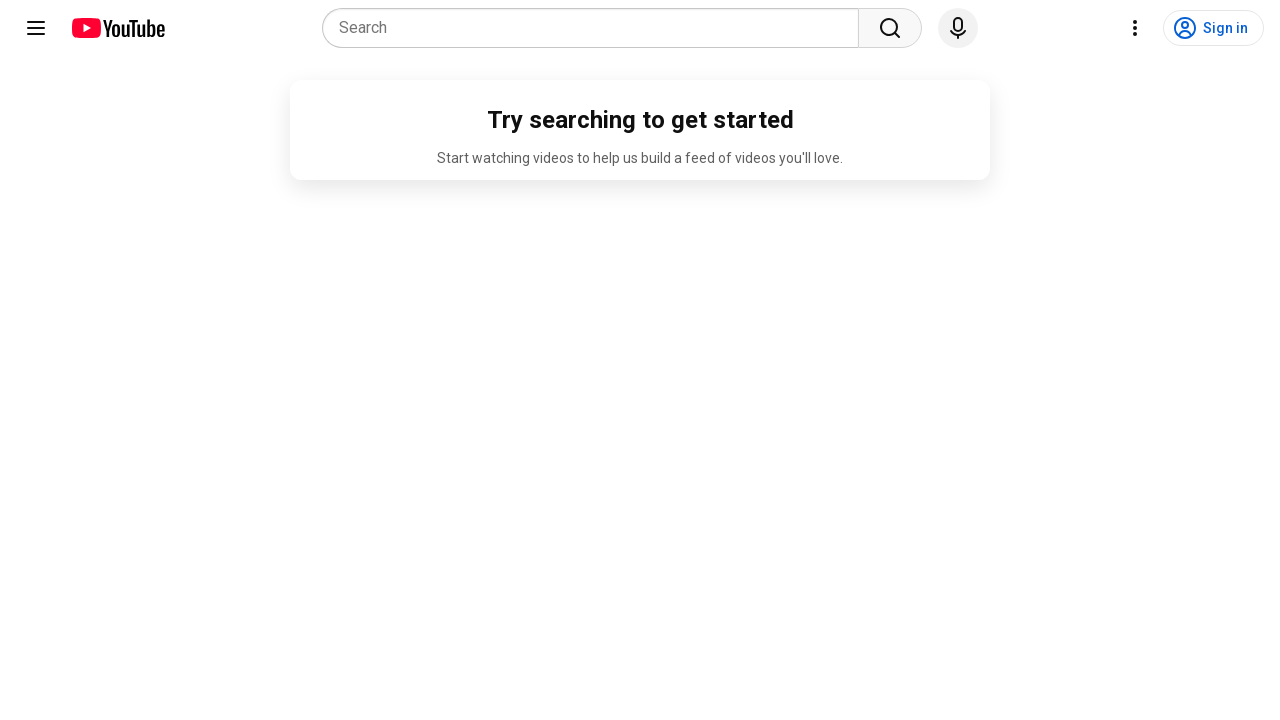

YouTube page loaded (domcontentloaded state reached)
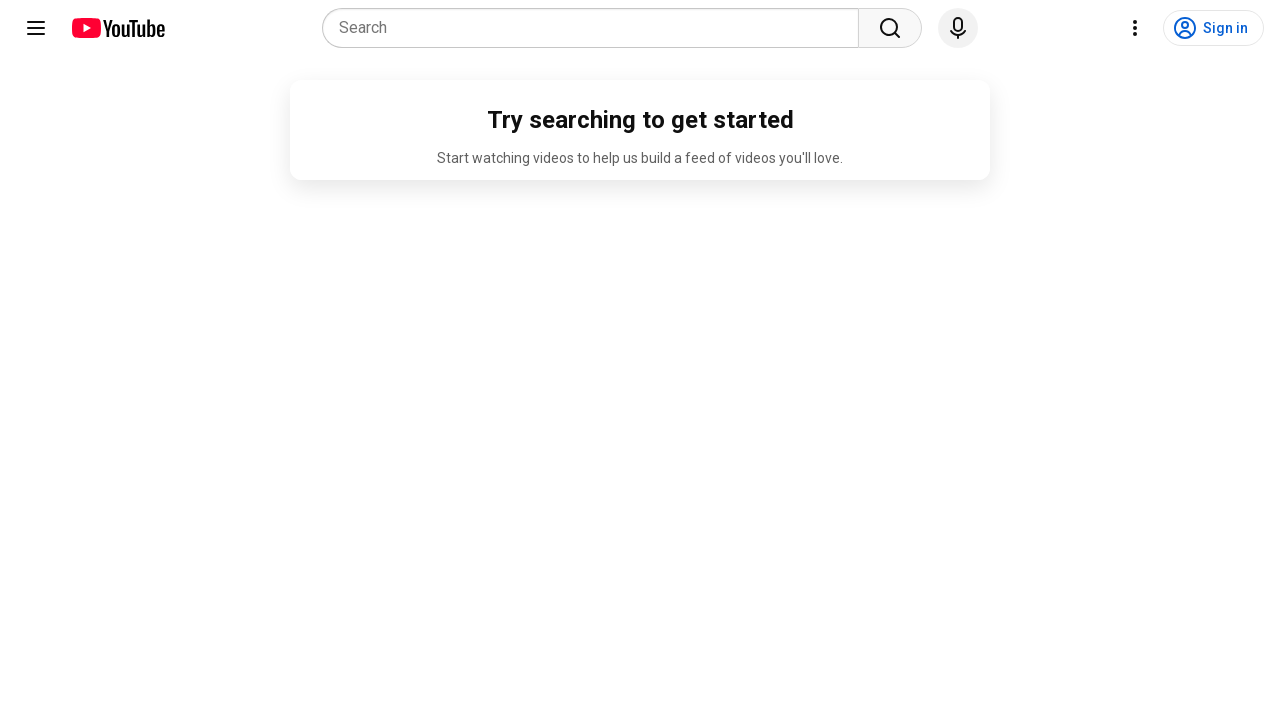

Opened a new tab
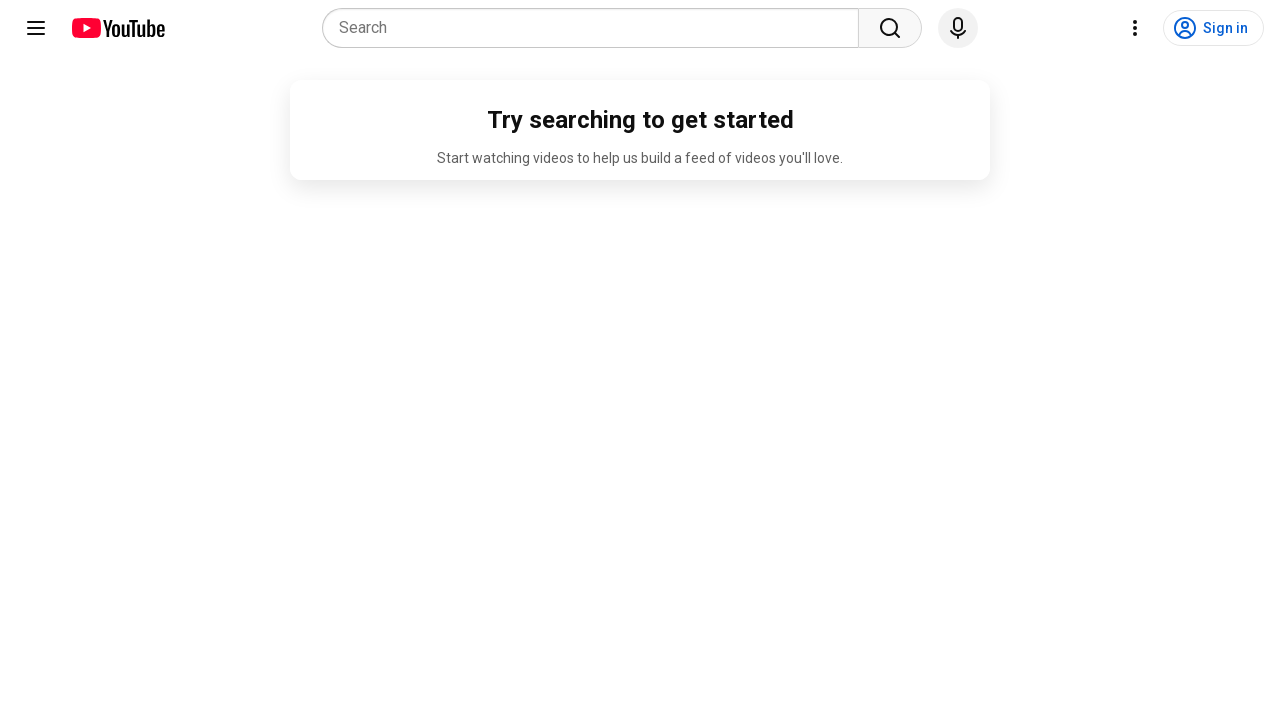

Navigated to https://www.wisequarter.com in new tab
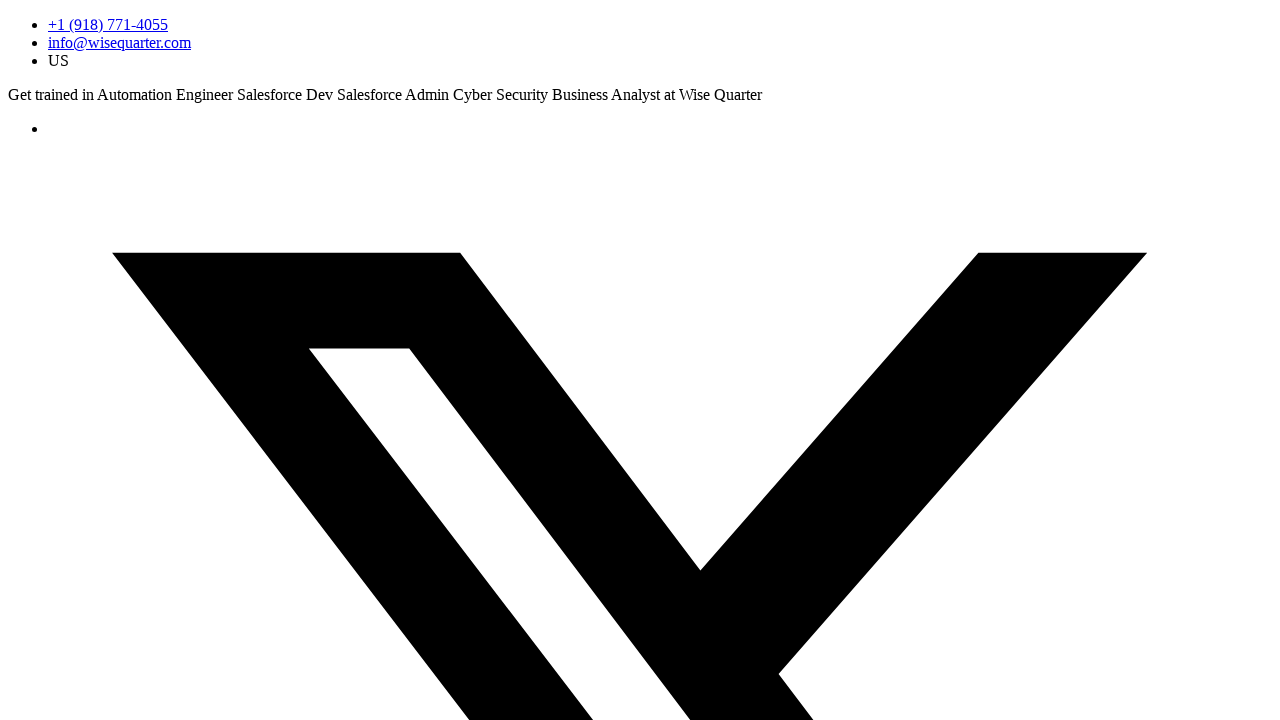

wisequarter.com page loaded (domcontentloaded state reached)
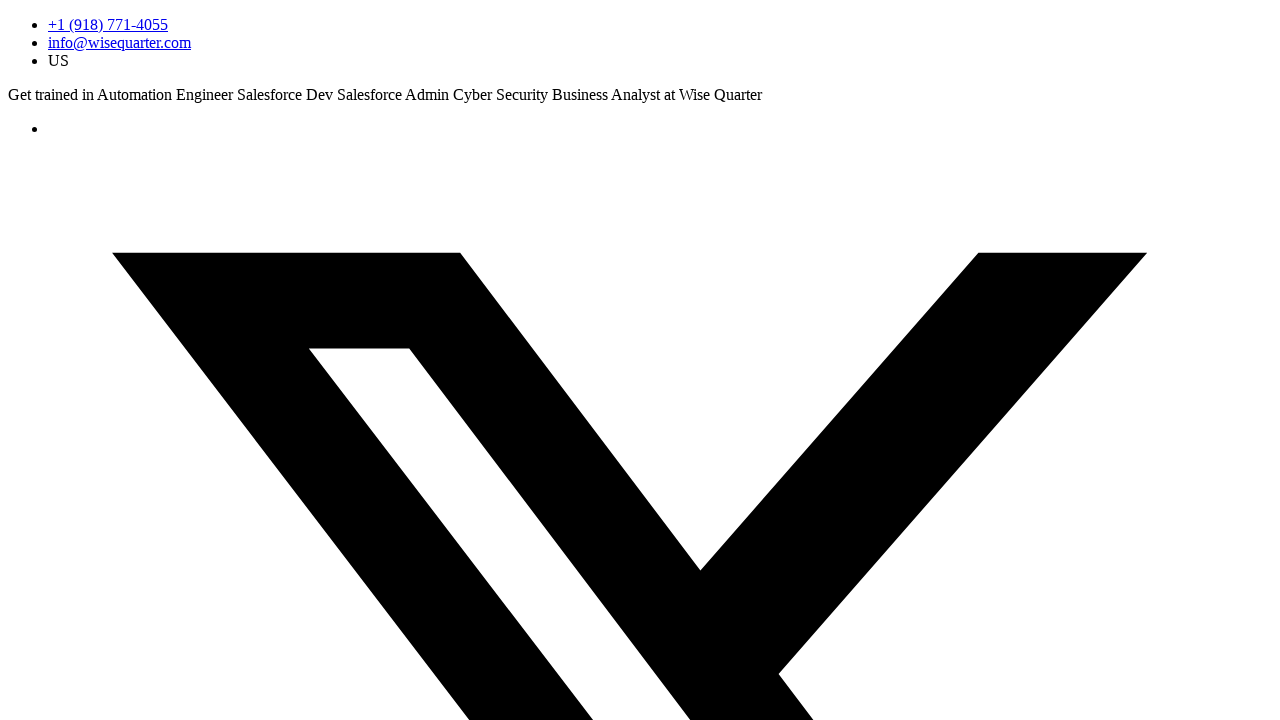

Switched back to original YouTube tab
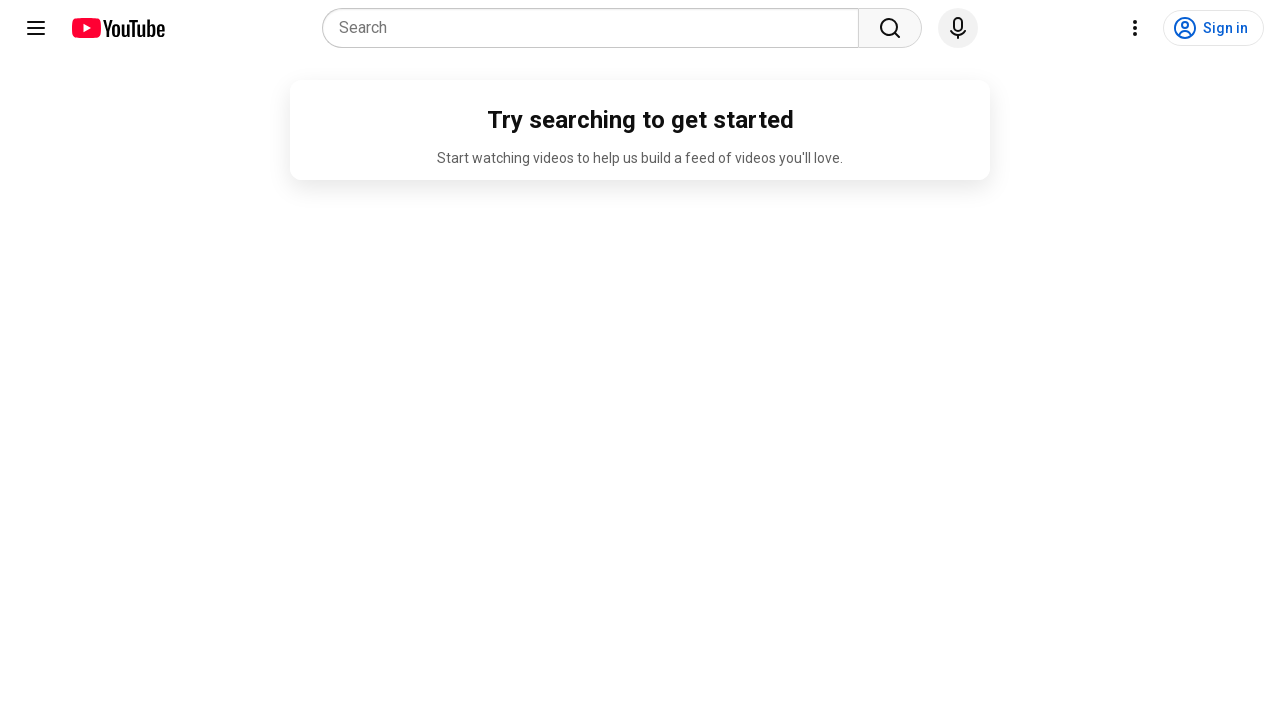

Switched to wisequarter.com tab
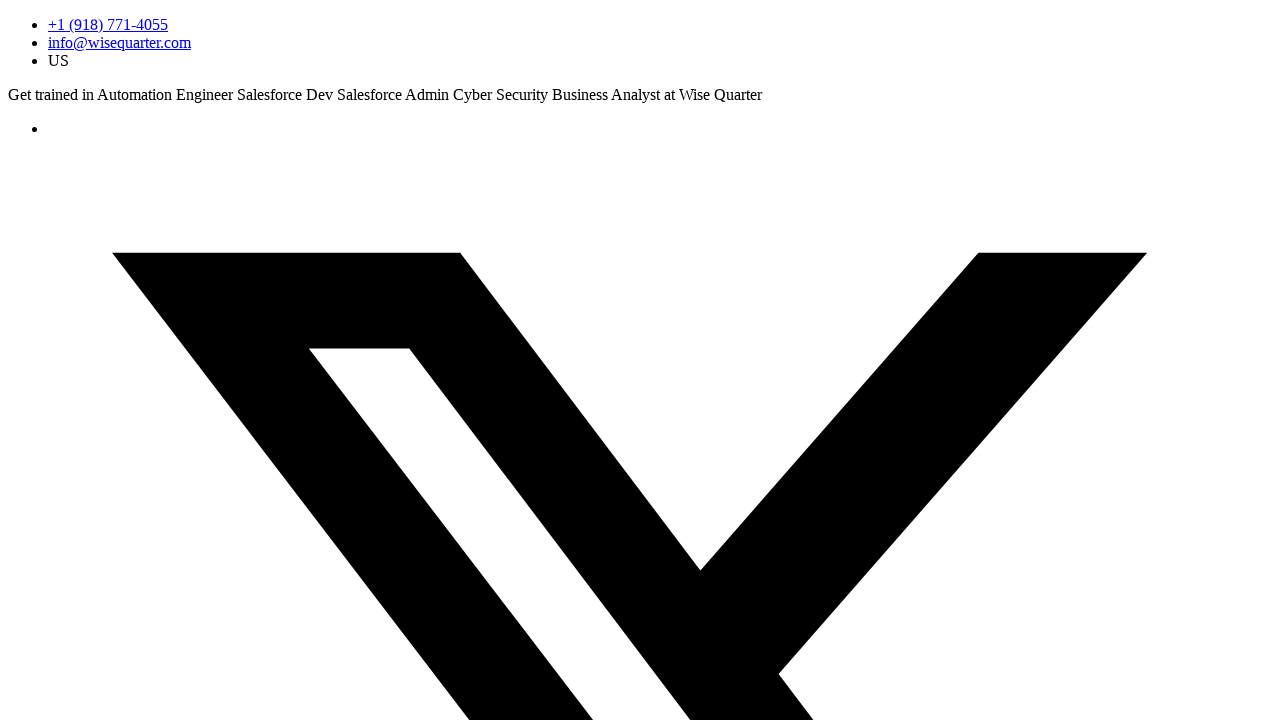

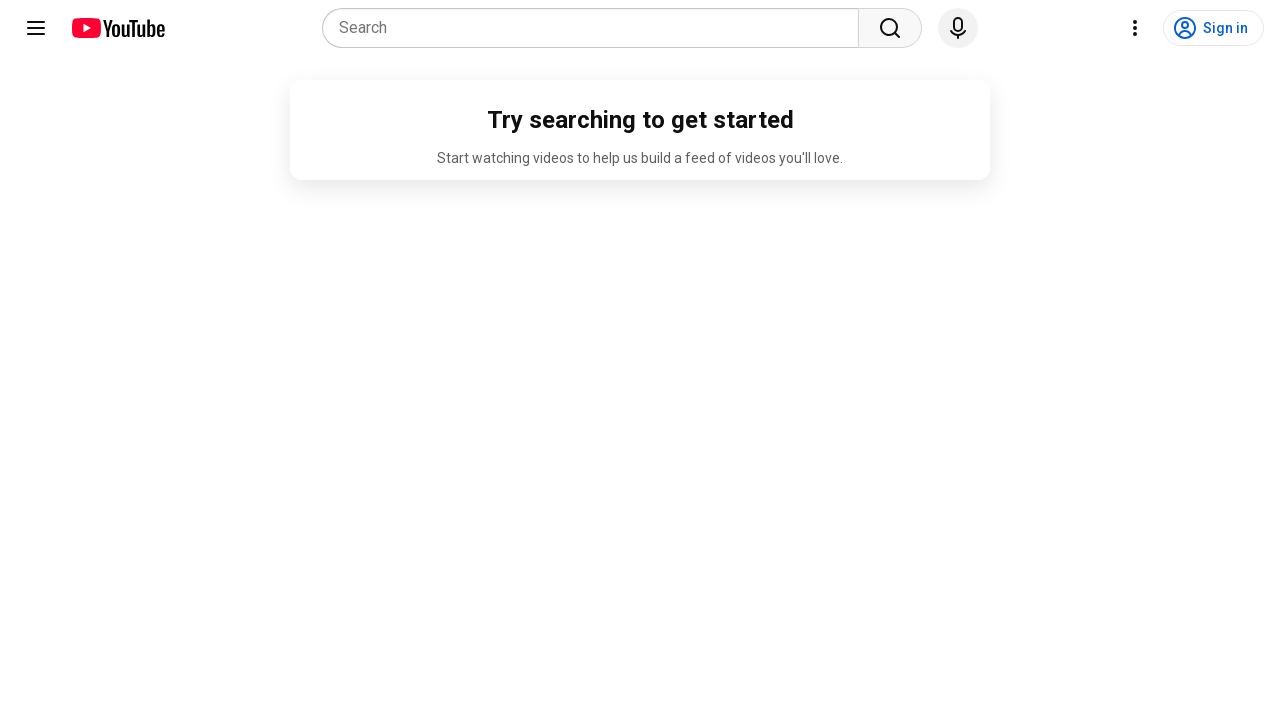